Tests handling JavaScript alerts by clicking a button to trigger an alert, accepting the alert dialog, and verifying the success message is displayed on the page.

Starting URL: http://the-internet.herokuapp.com/javascript_alerts

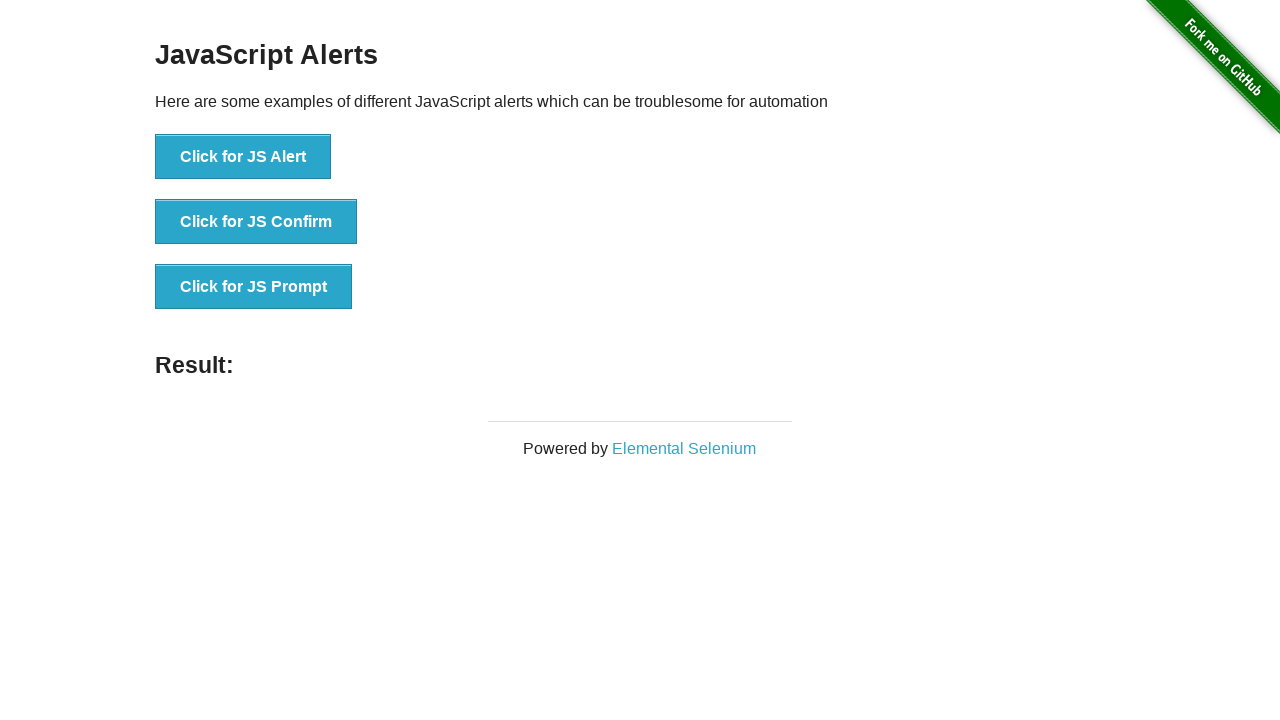

Clicked the first button to trigger JavaScript alert at (243, 157) on ul > li:nth-child(1) > button
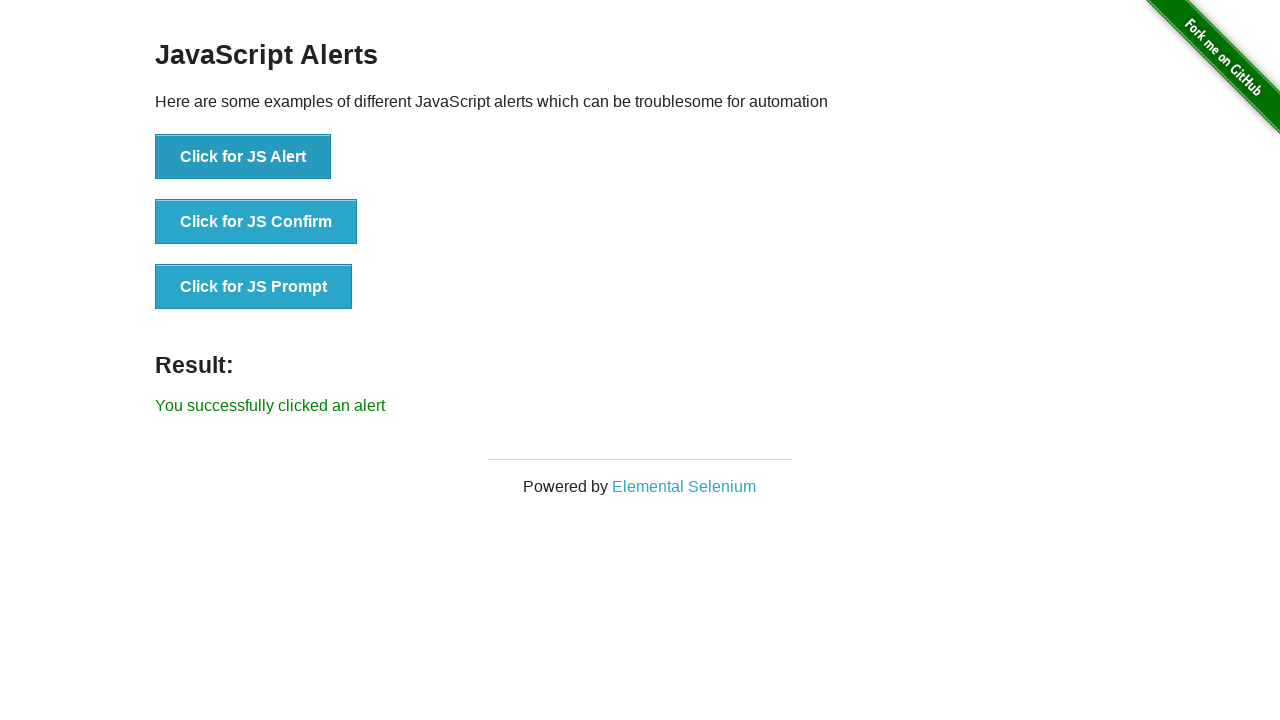

Set up dialog handler to accept alerts
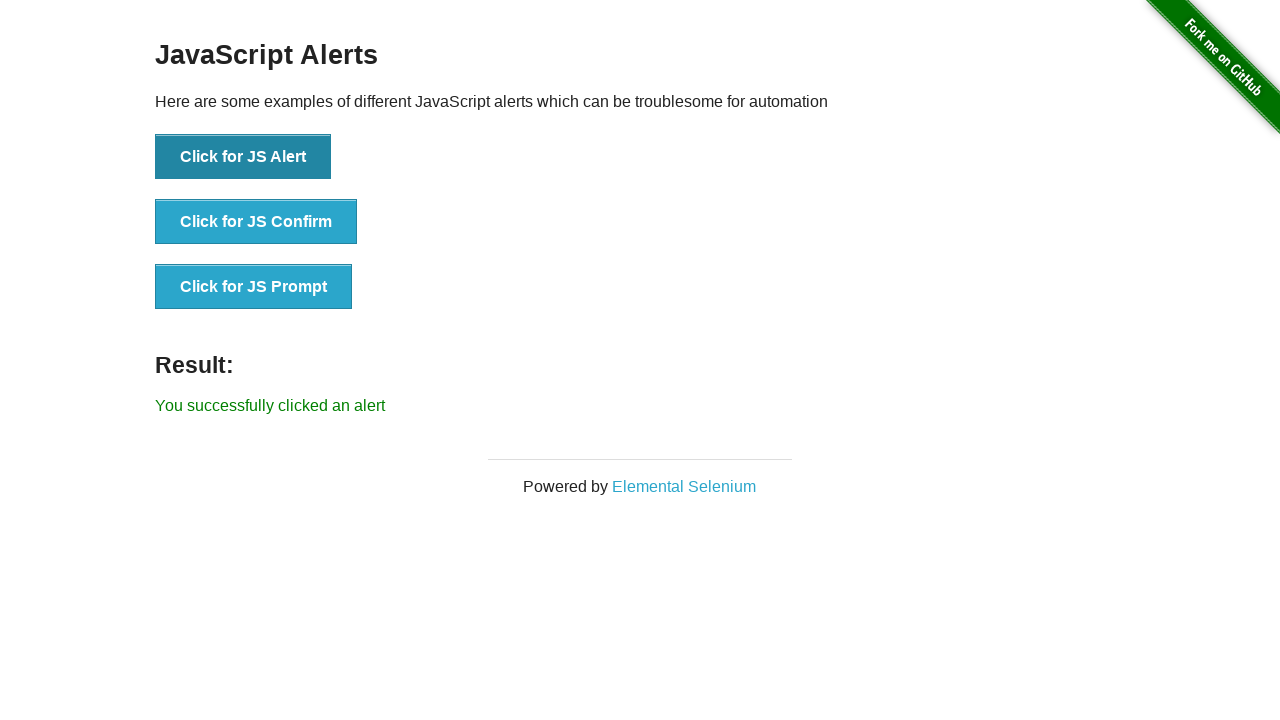

Waited for success message element to appear
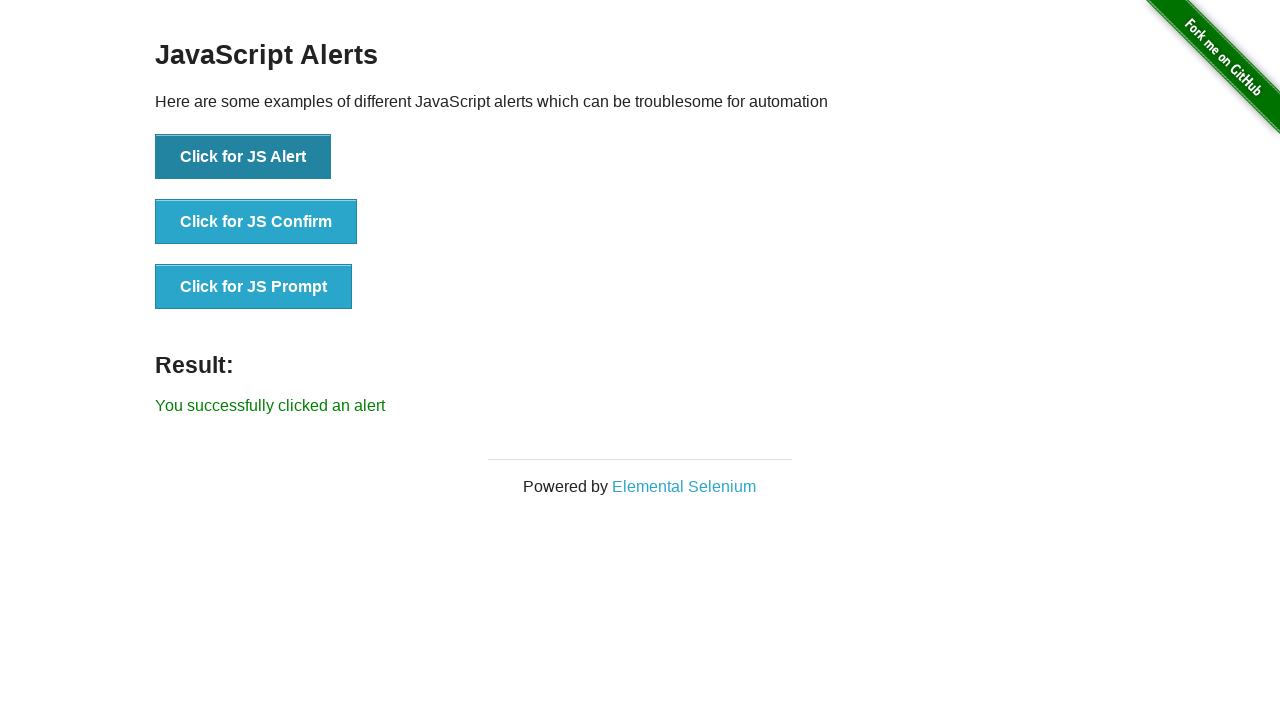

Retrieved success message text content
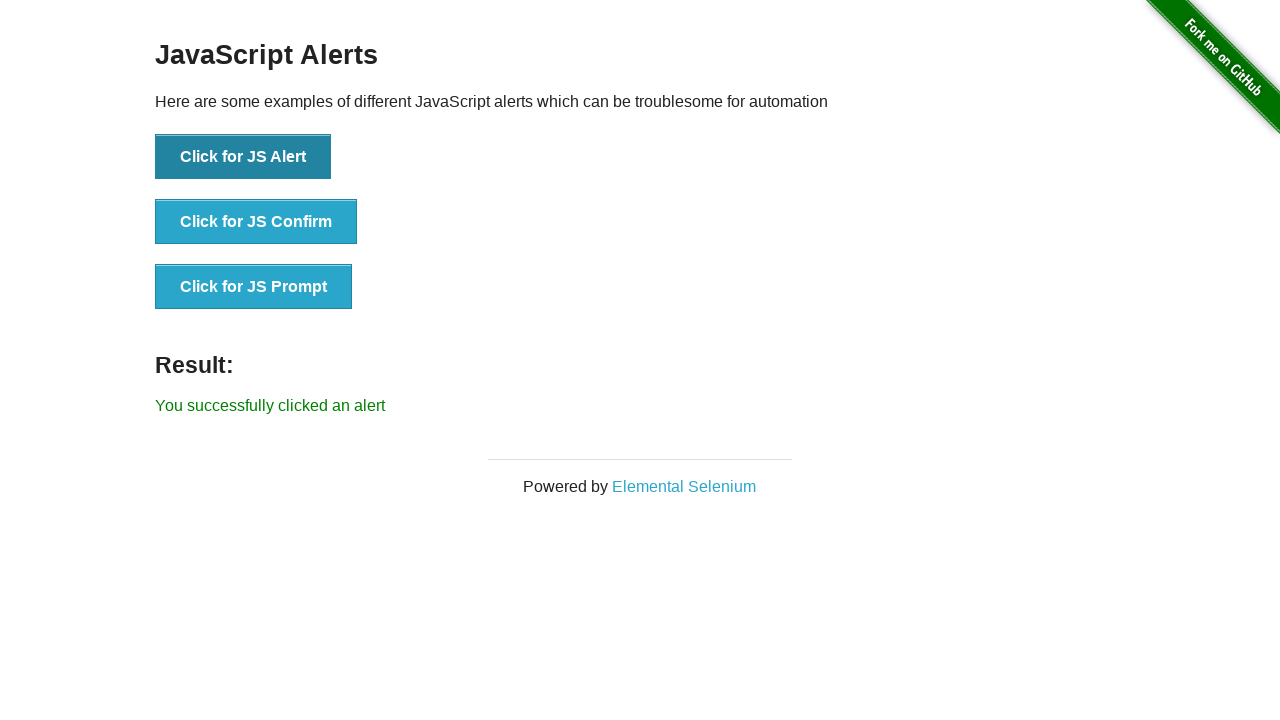

Verified success message displays 'You successfully clicked an alert'
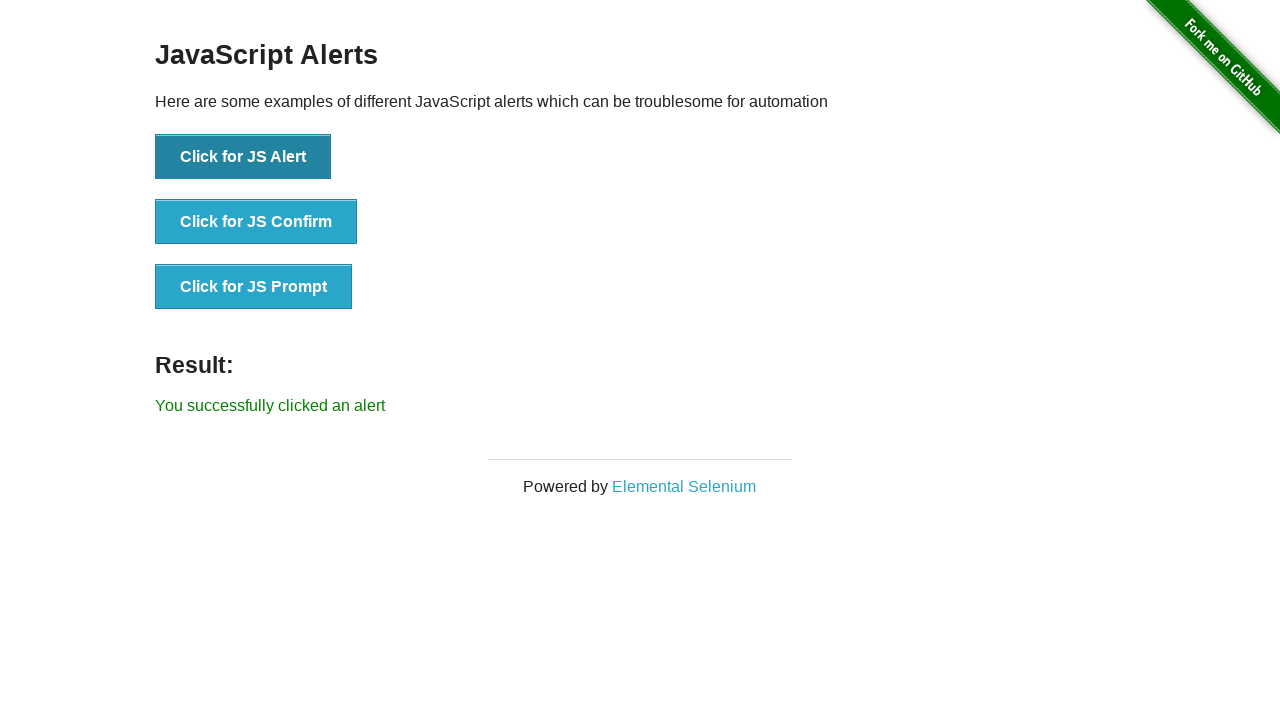

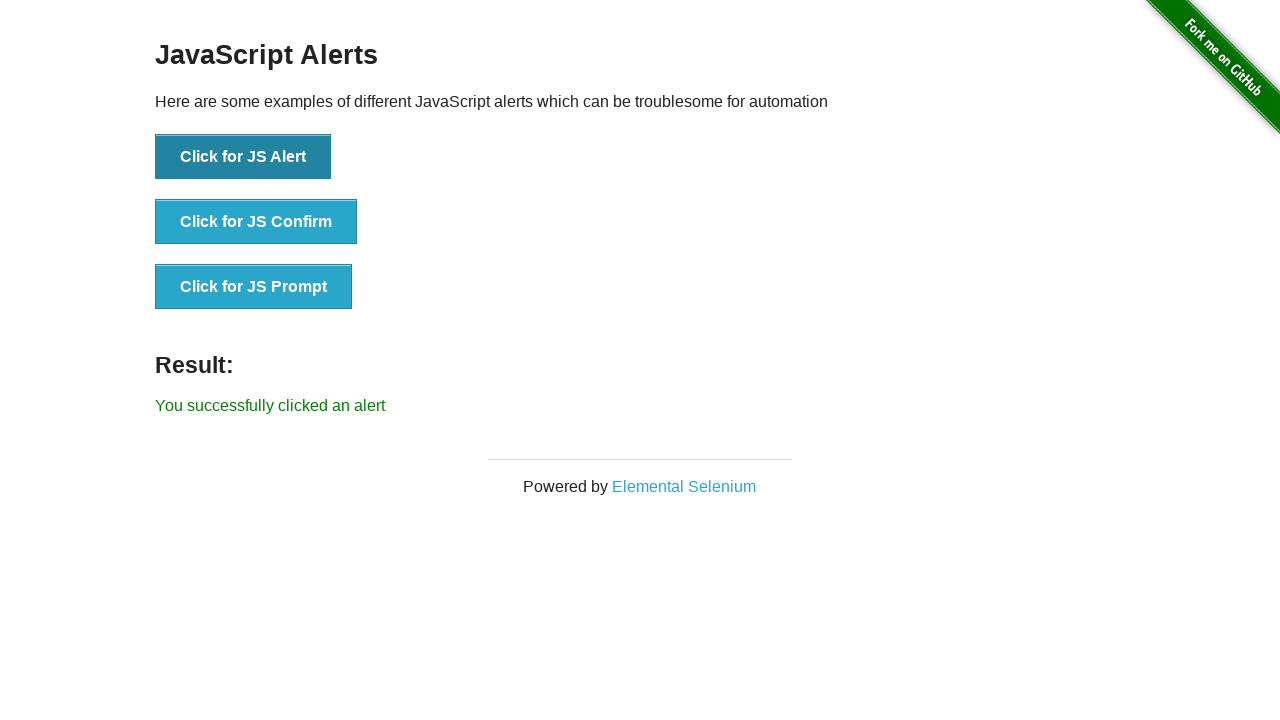